Tests that trailing tabs are trimmed when saving a todo edit

Starting URL: https://todomvc.com/examples/typescript-angular/#/

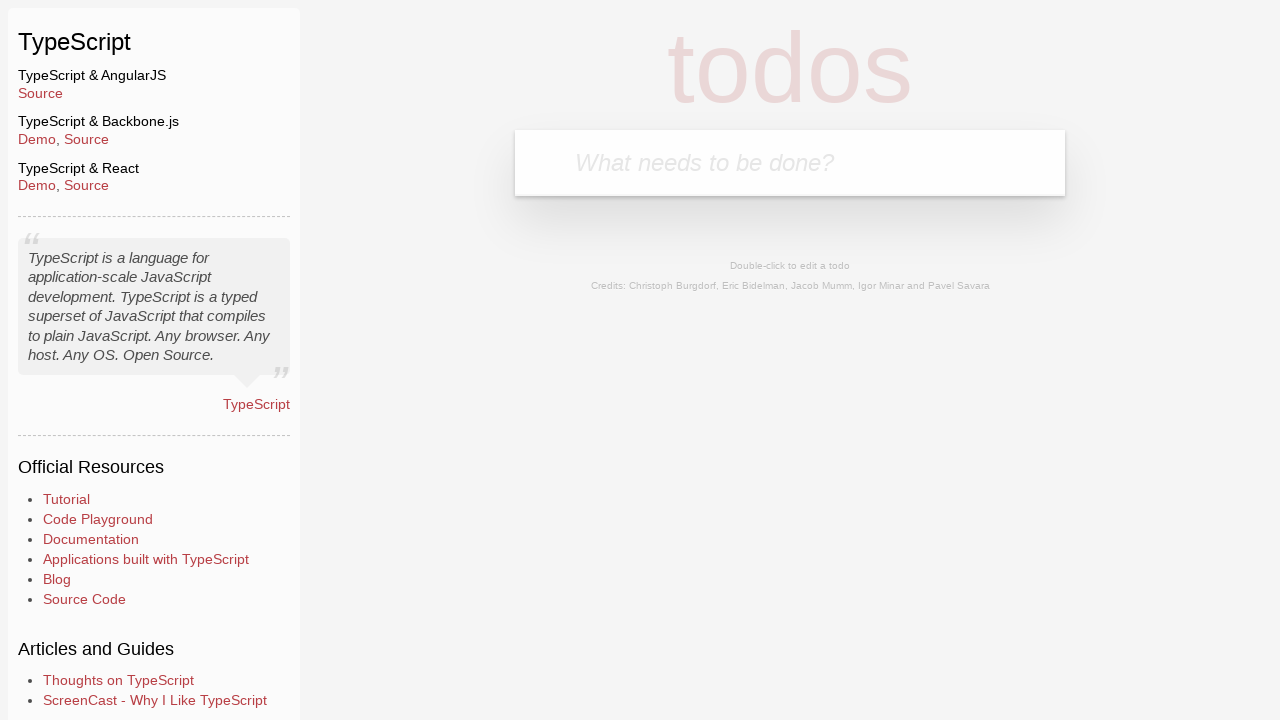

Filled new todo input with 'Lorem' on .new-todo
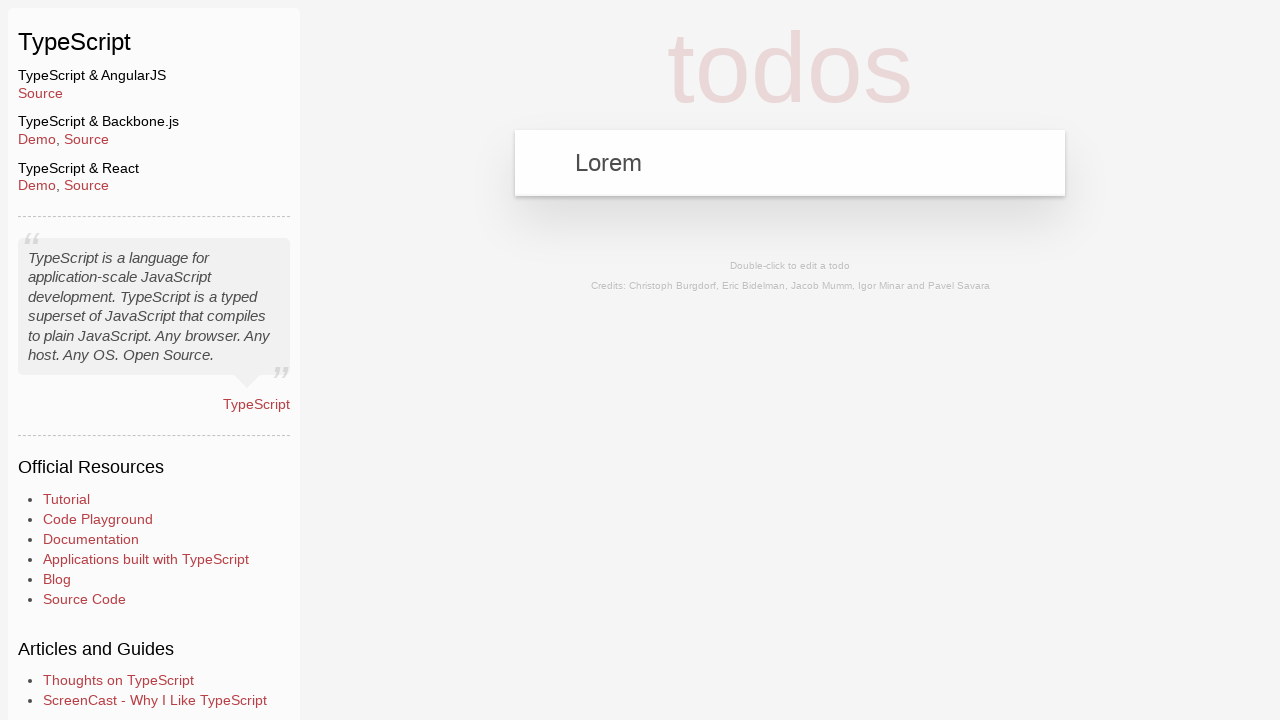

Pressed Enter to create the todo on .new-todo
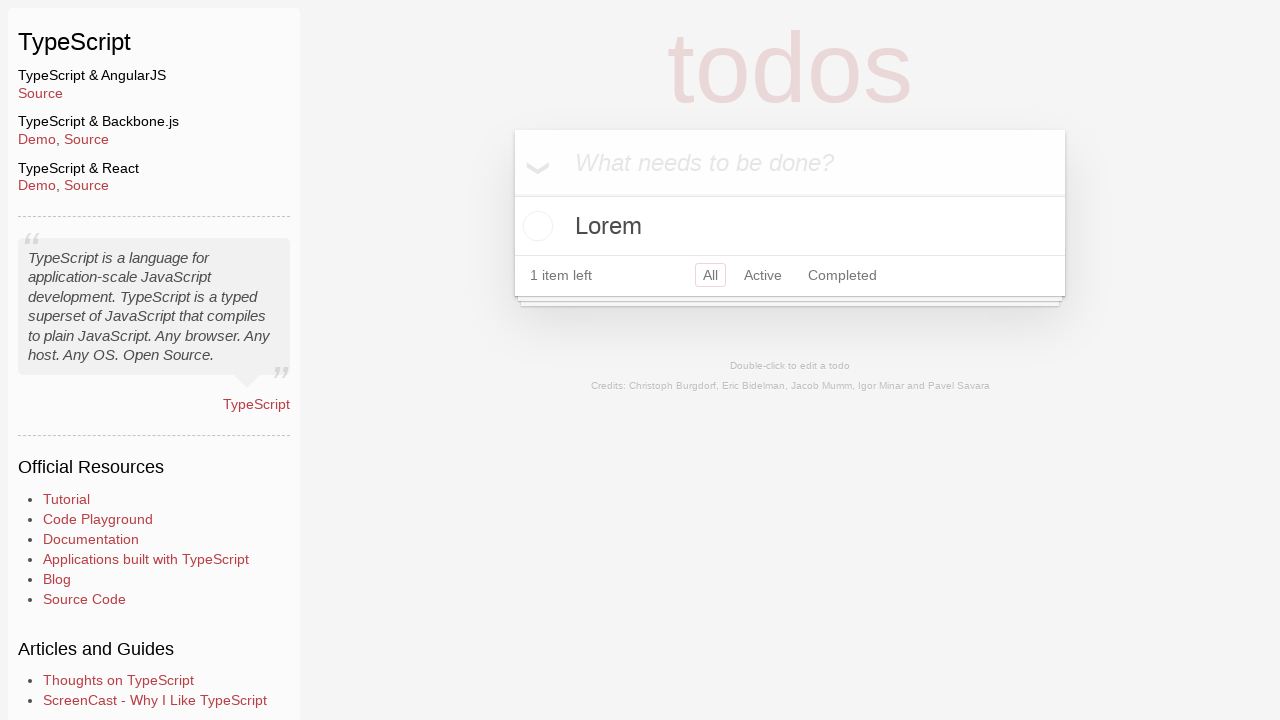

Double-clicked todo item to enter edit mode at (790, 226) on text=Lorem
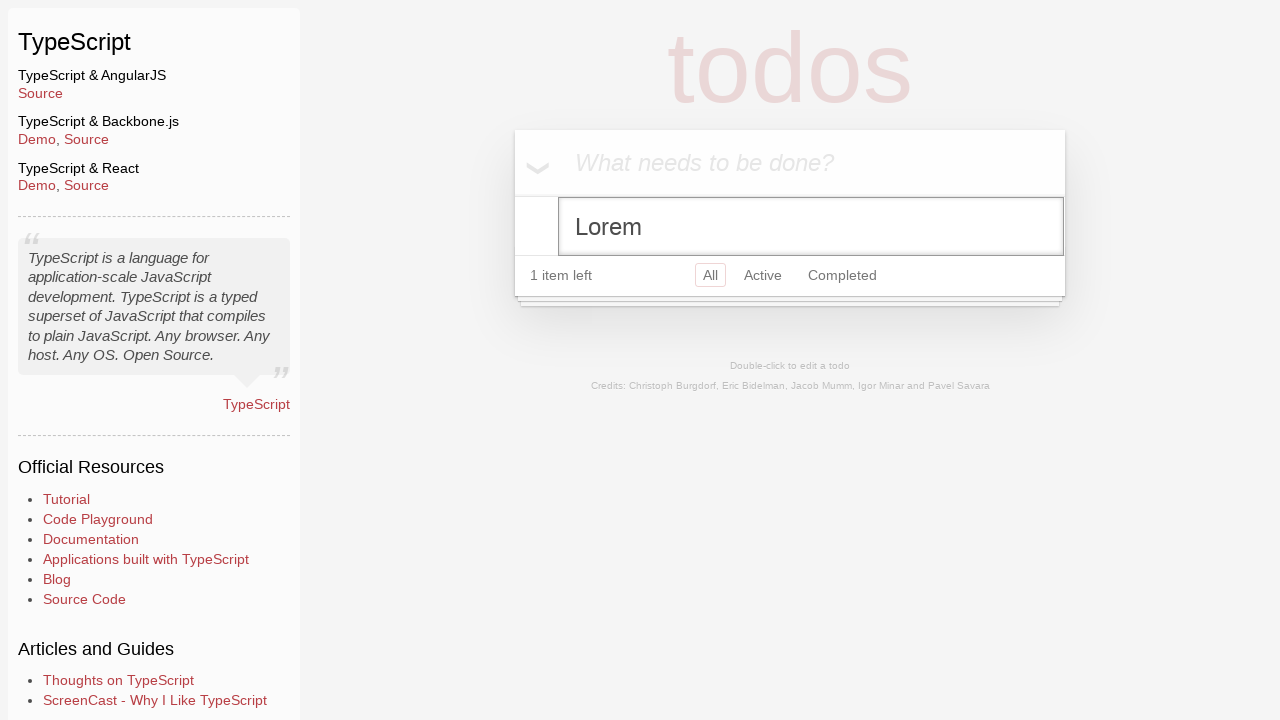

Filled edit field with 'Ipsum' followed by trailing tabs on .edit
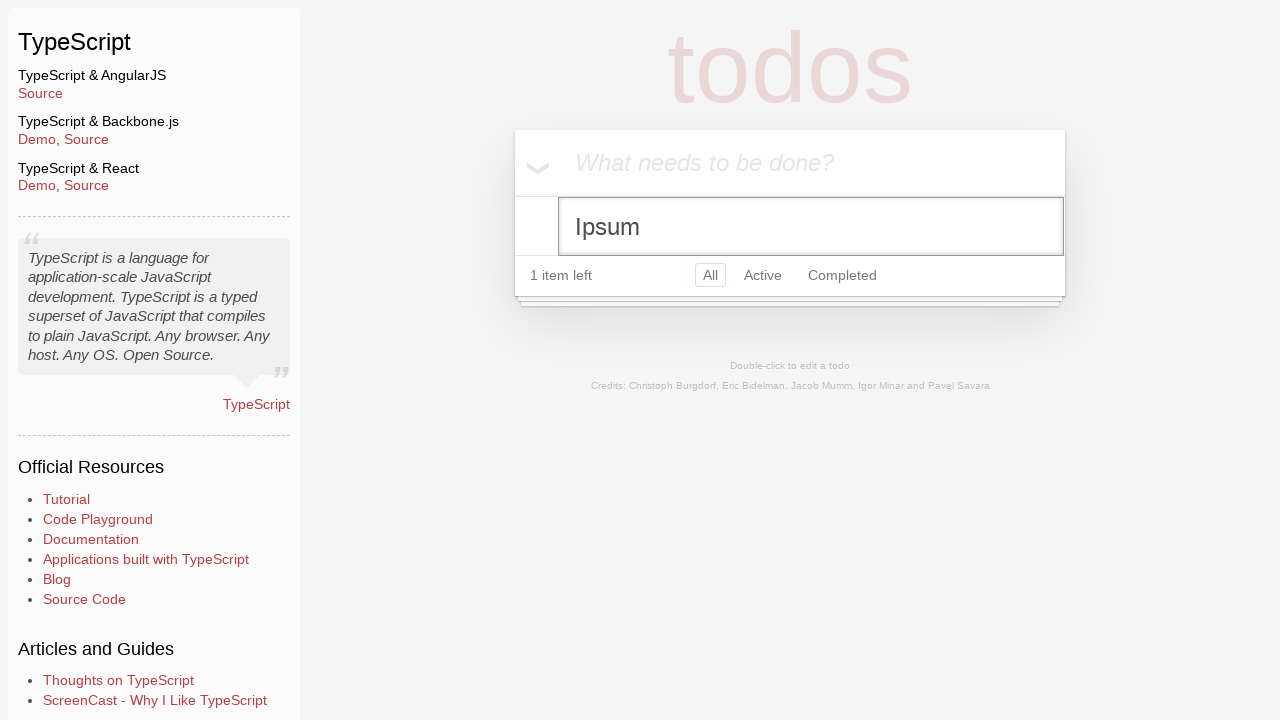

Clicked header to blur edit field and save changes at (790, 163) on .header
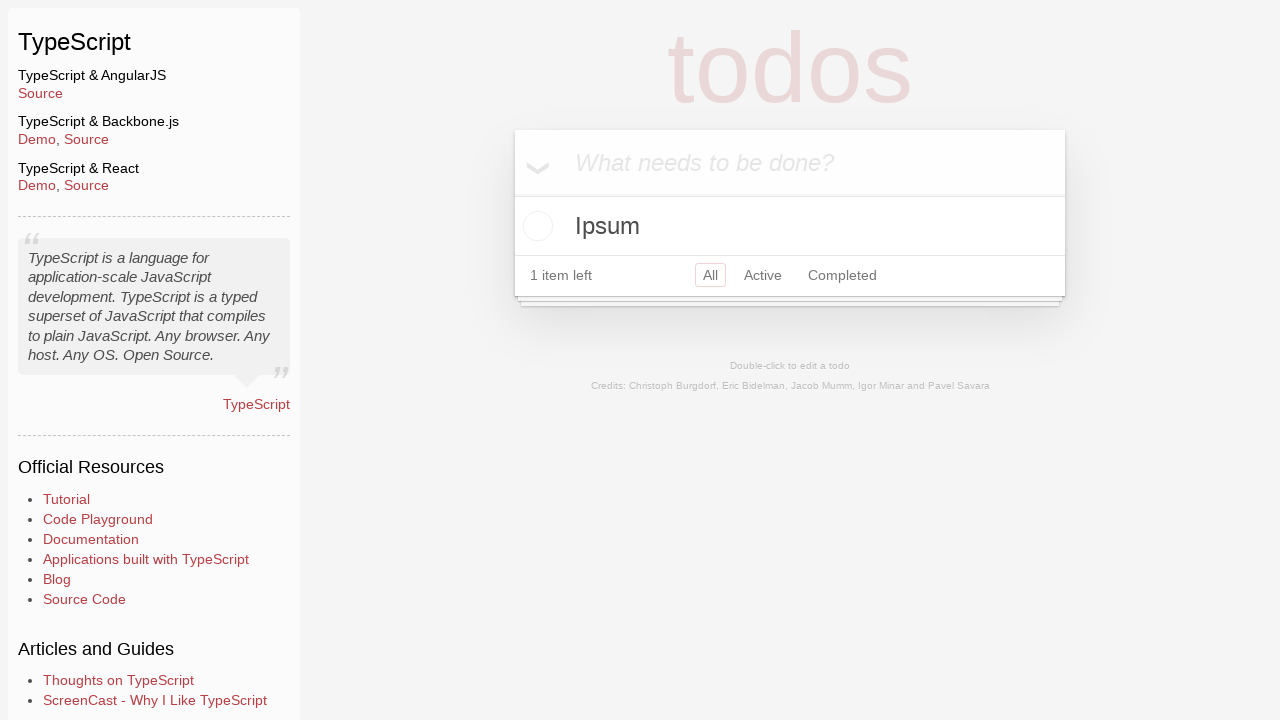

Verified that trailing tabs were trimmed and 'Ipsum' is displayed
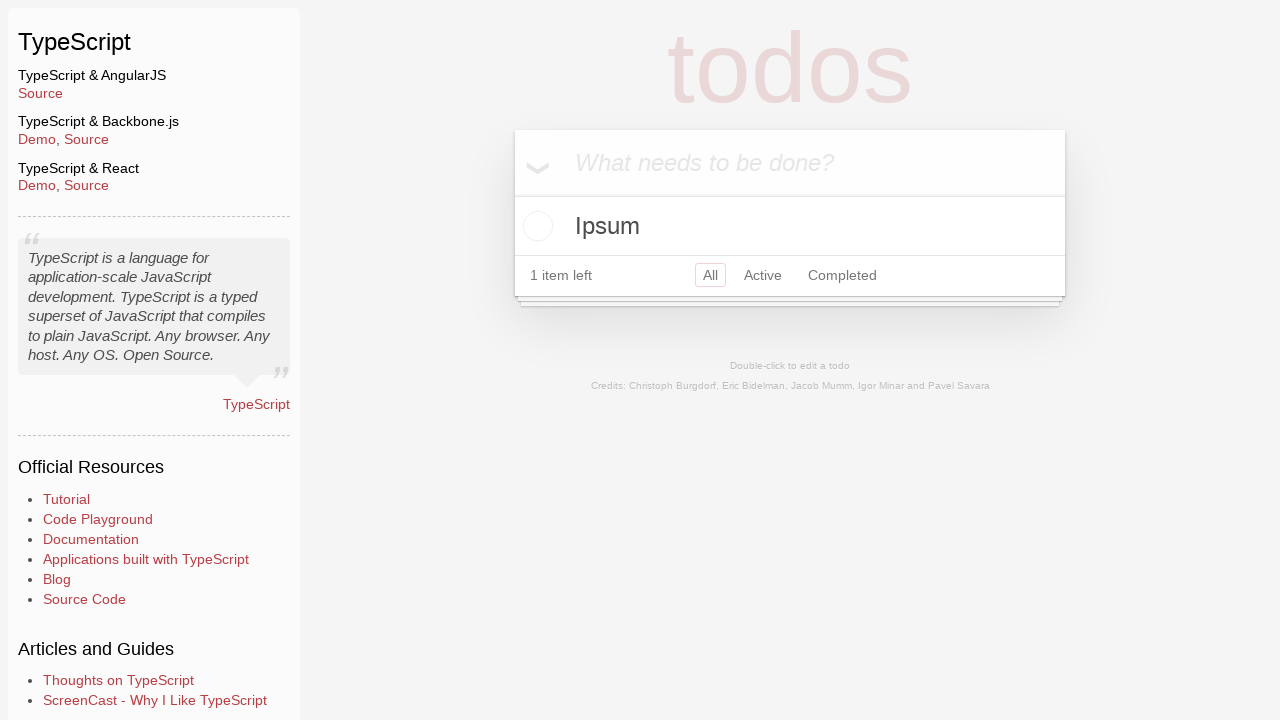

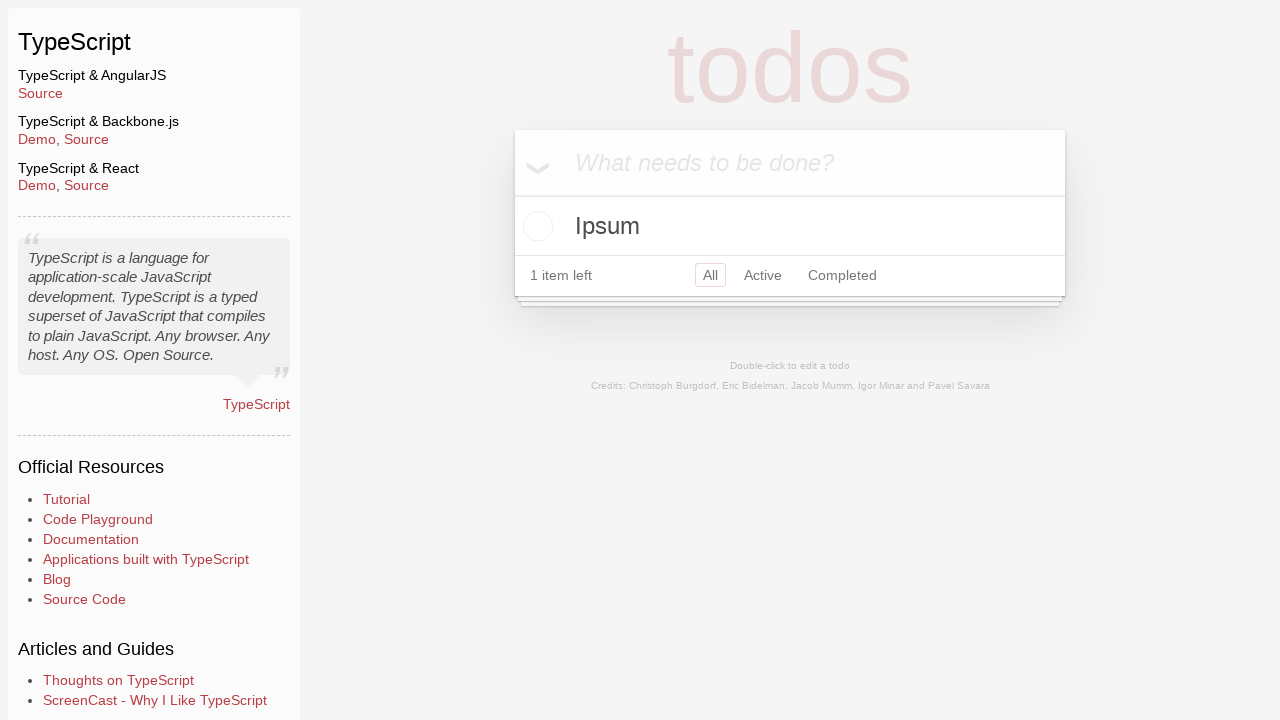